Tests a math quiz page by reading two numbers from the page, calculating their sum, selecting the correct answer from a dropdown menu, and submitting the form.

Starting URL: http://suninjuly.github.io/selects1.html

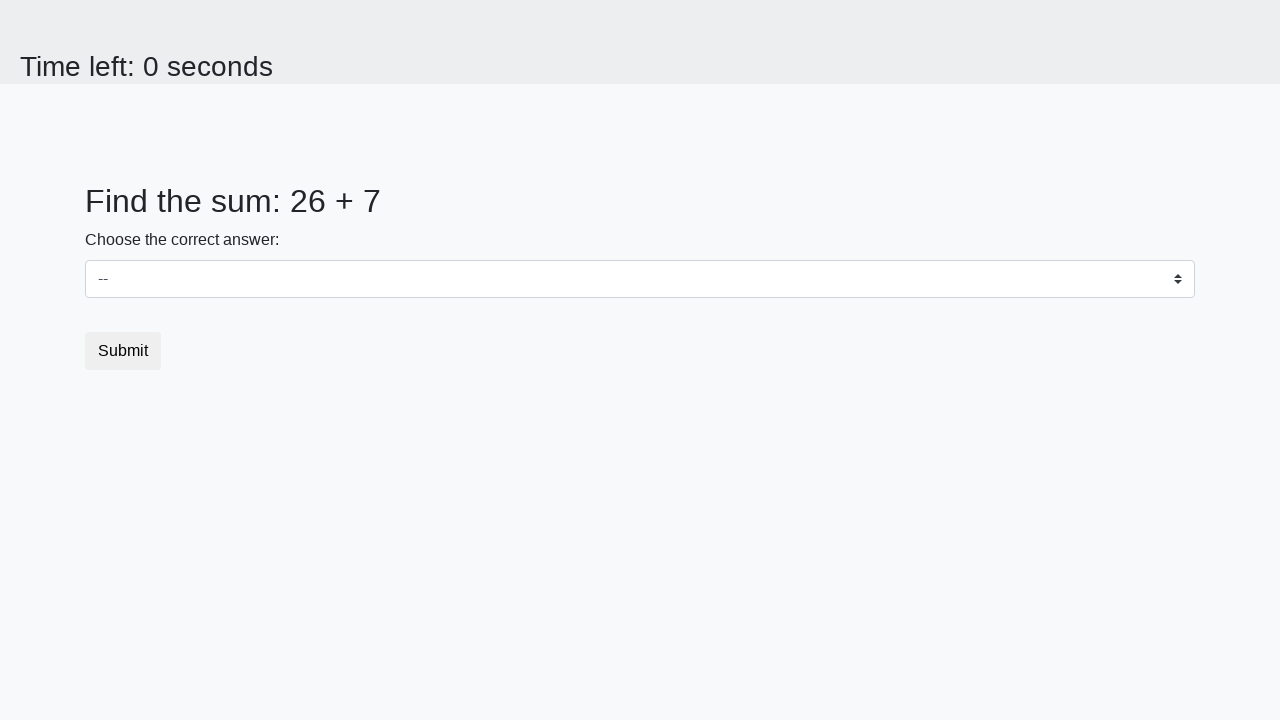

Read first number from page element #num1
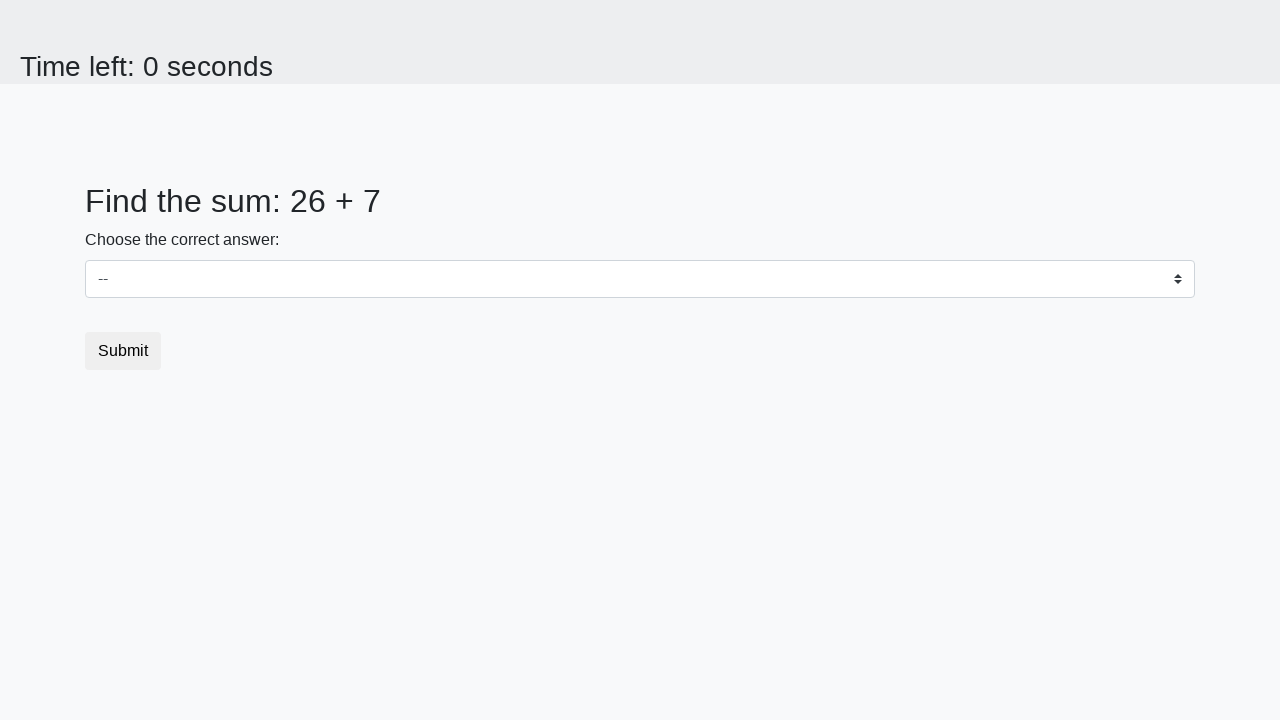

Read second number from page element #num2
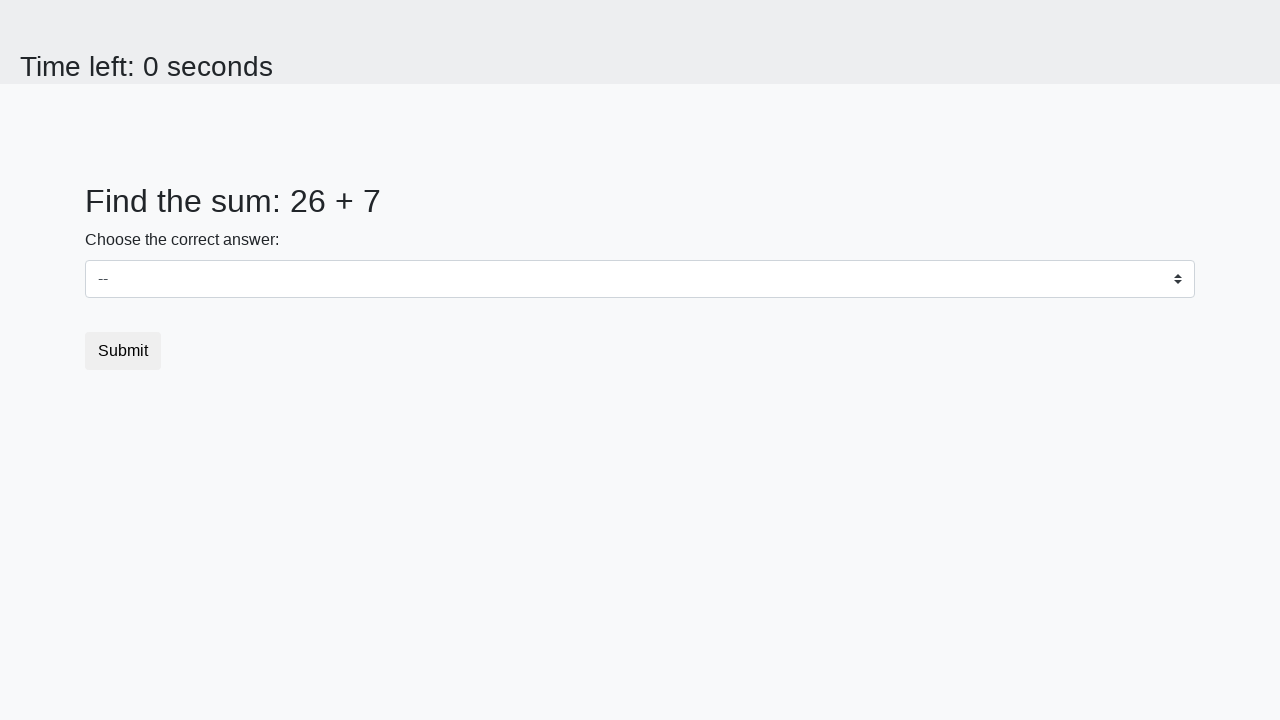

Calculated sum: 26 + 7 = 33
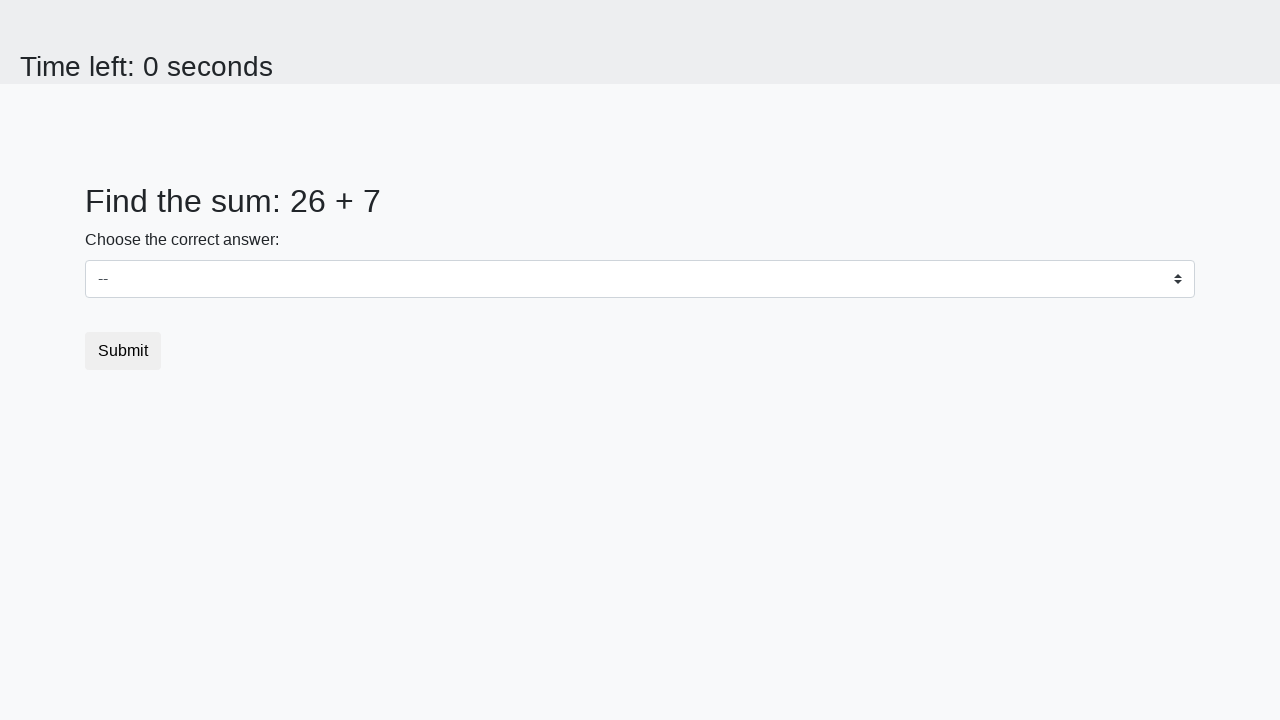

Selected answer '33' from dropdown menu on select
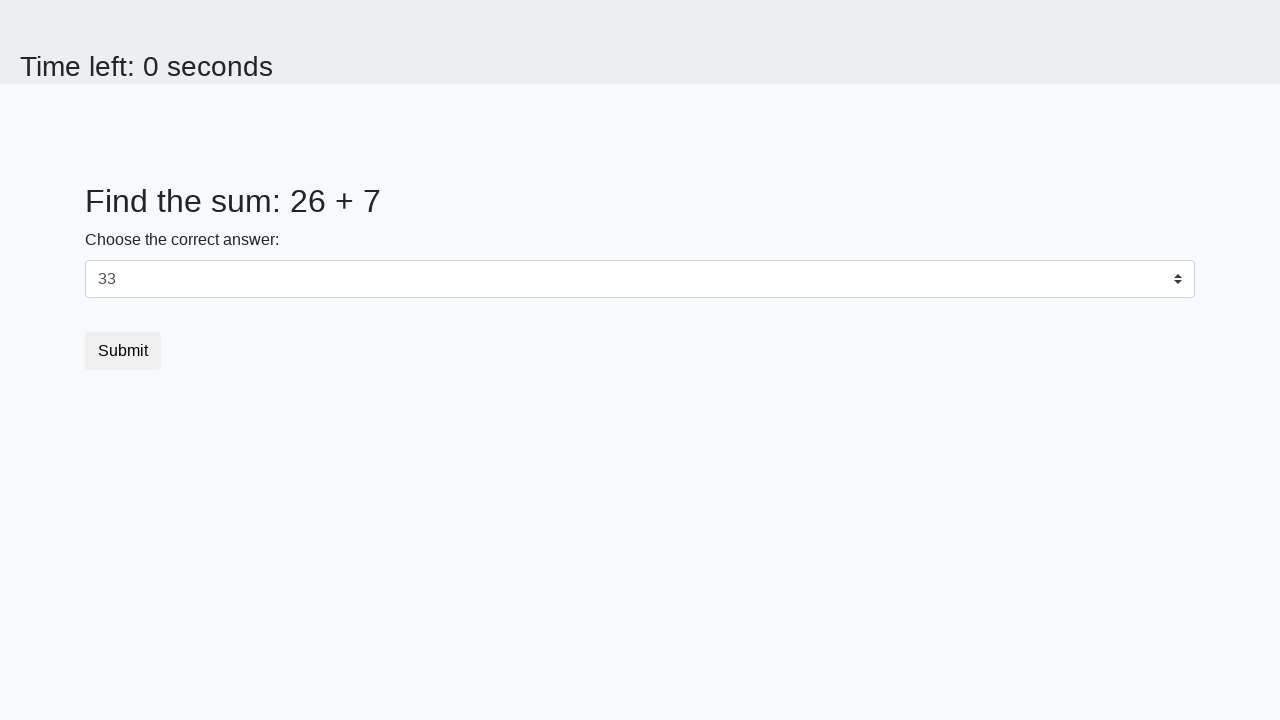

Clicked submit button to submit form at (123, 351) on button.btn
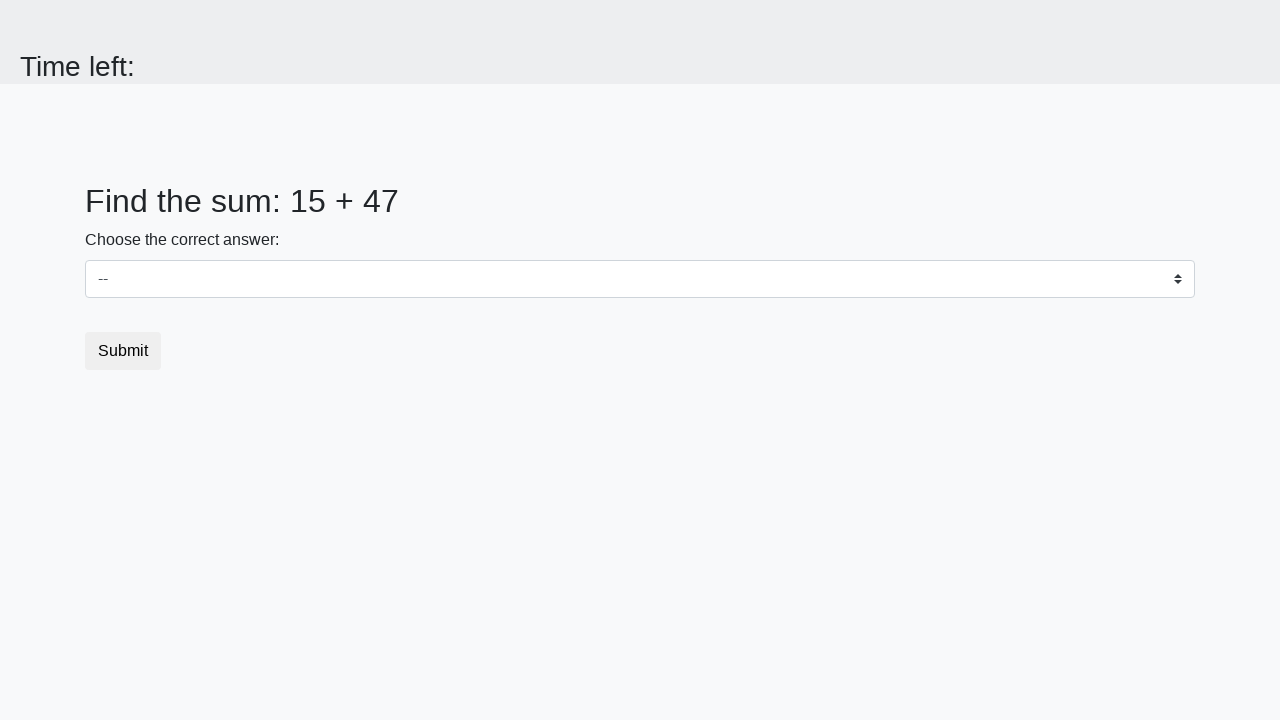

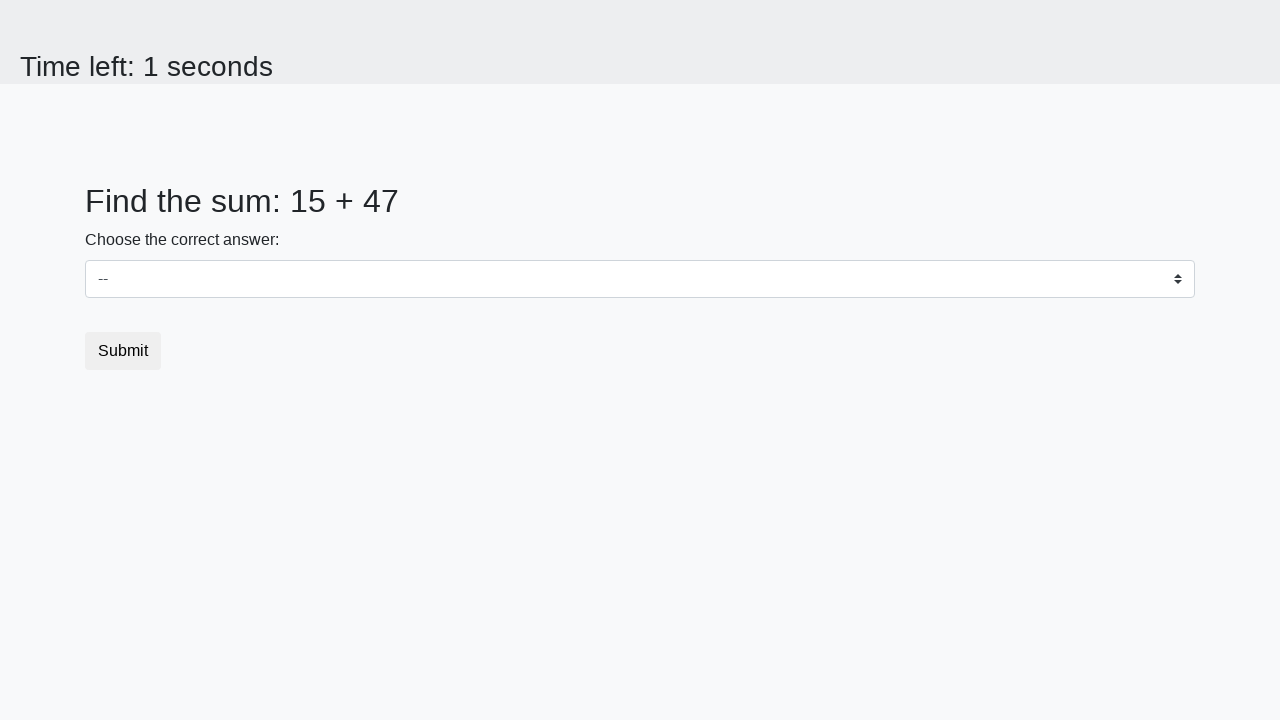